Tests dropdown menu interaction by clicking dropdown button and selecting an option

Starting URL: https://formy-project.herokuapp.com/dropdown

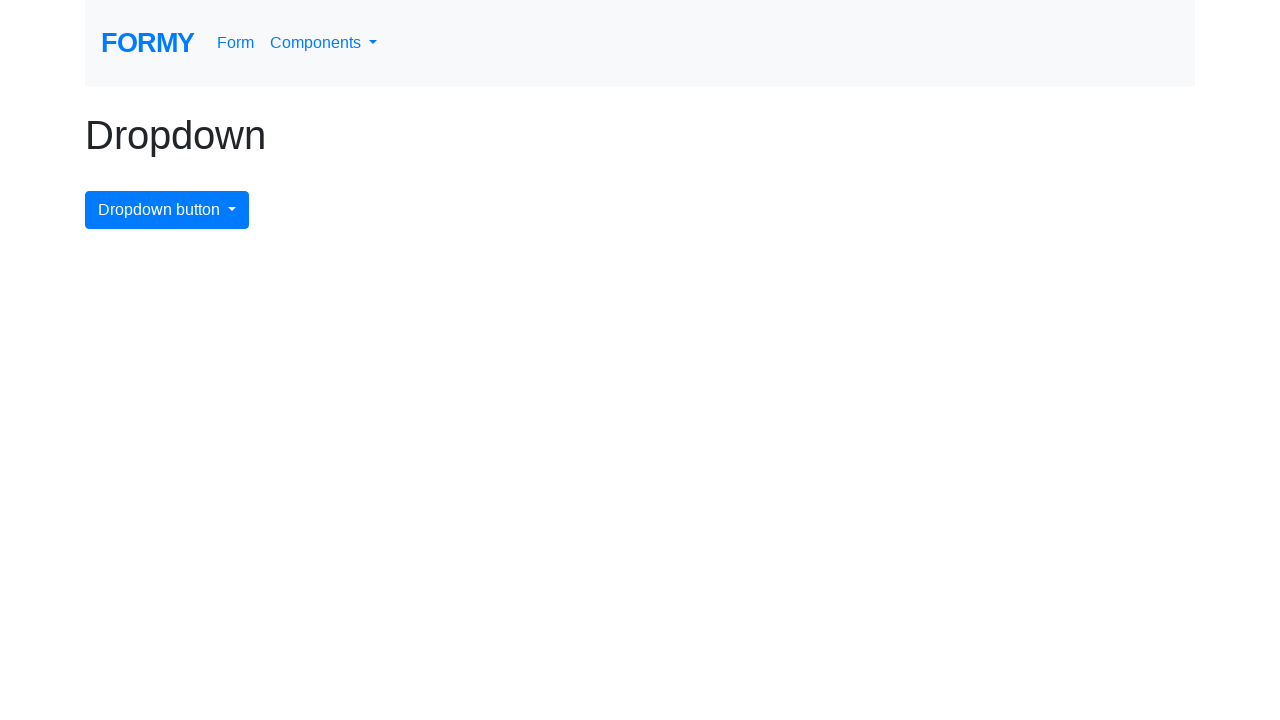

Clicked dropdown button to open menu at (167, 210) on #dropdownMenuButton
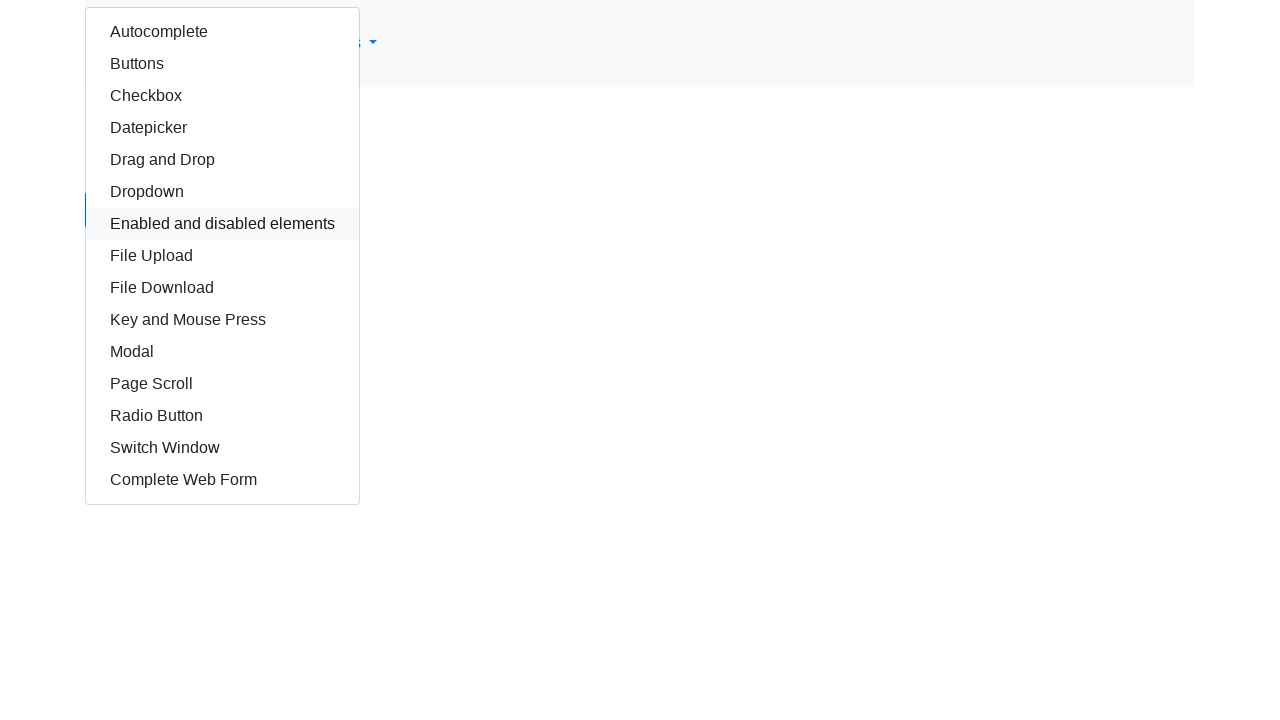

Selected autocomplete option from dropdown menu at (222, 32) on #autocomplete
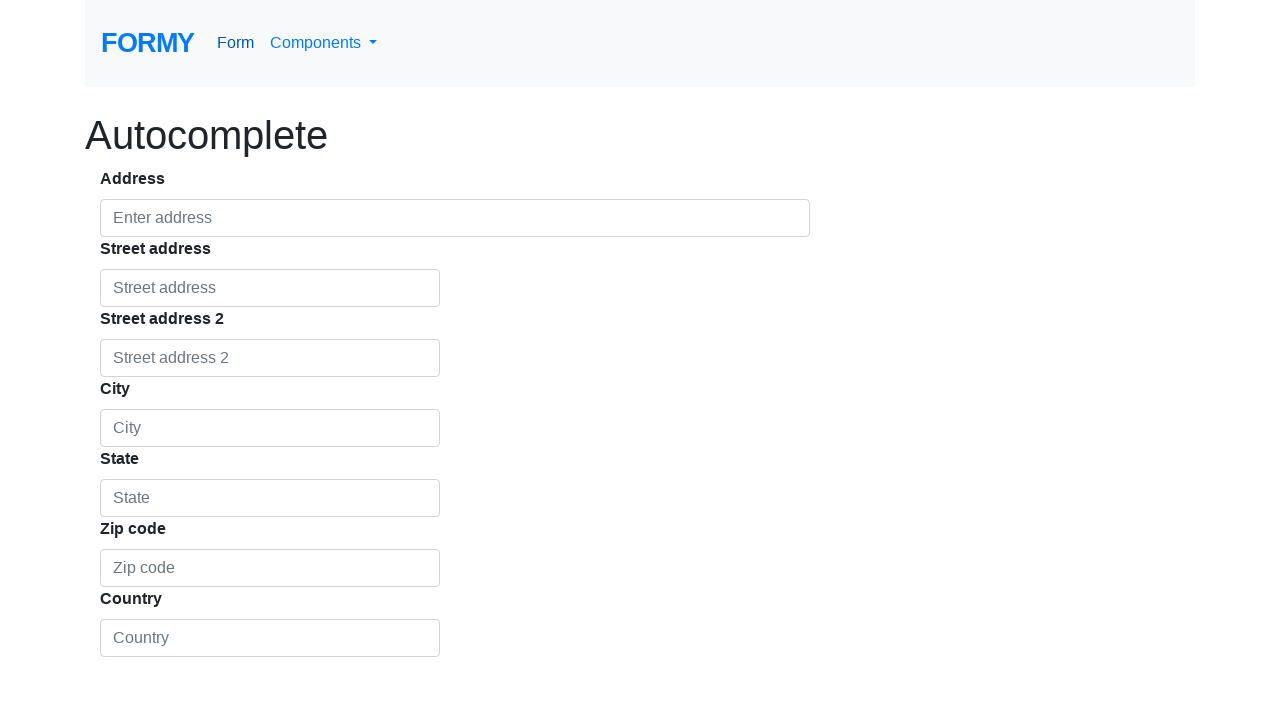

Navigated back to previous page
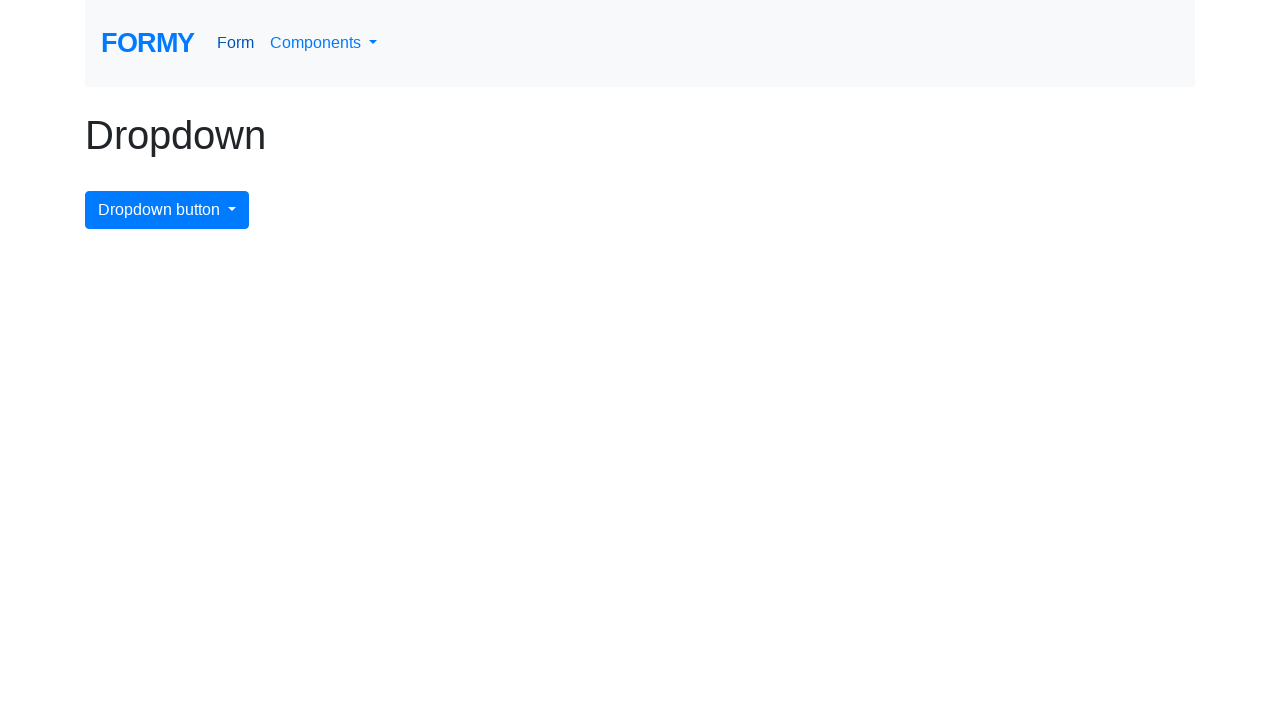

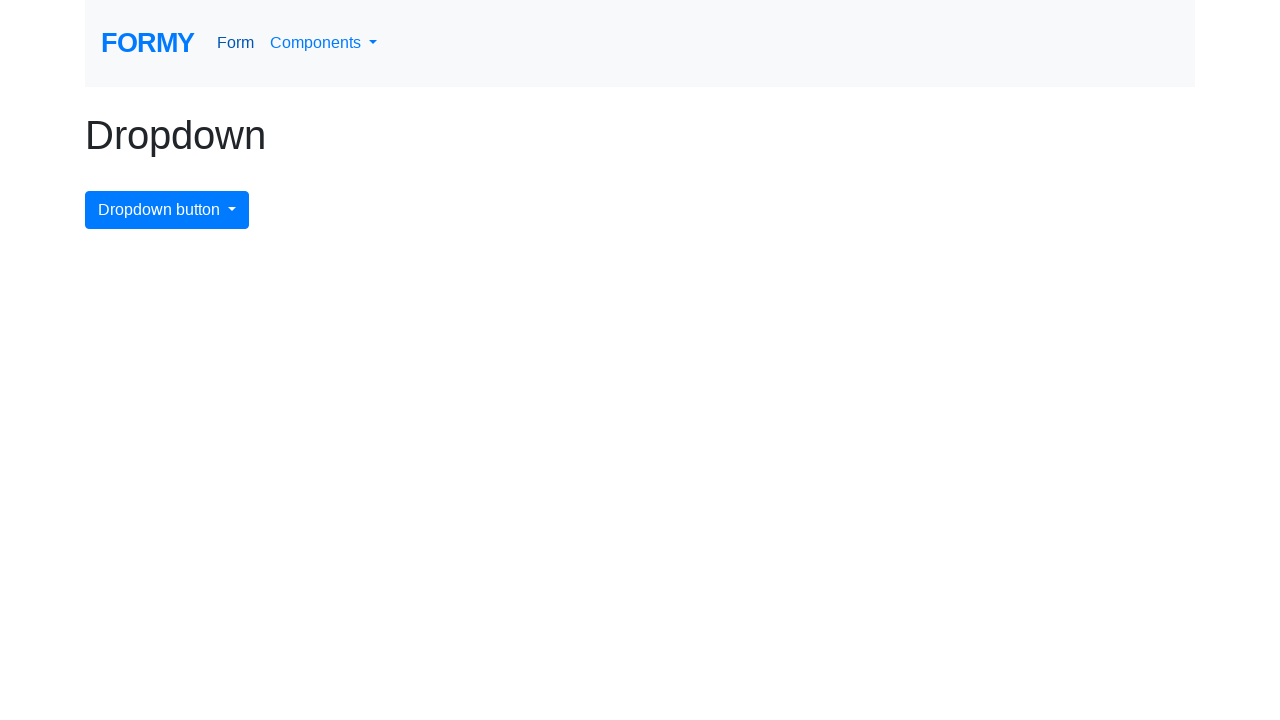